Validates name input field by entering a name and verifying the value is correctly displayed

Starting URL: https://testautomationpractice.blogspot.com/

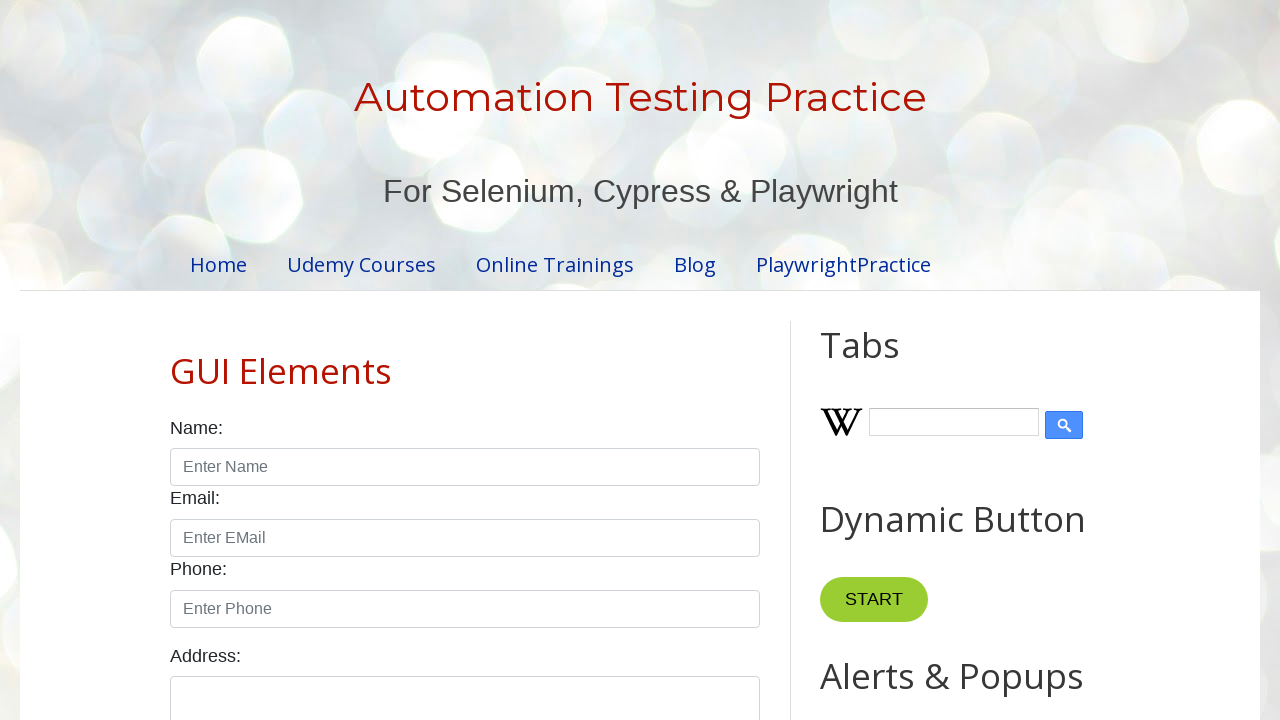

Verified that name input field is initially empty
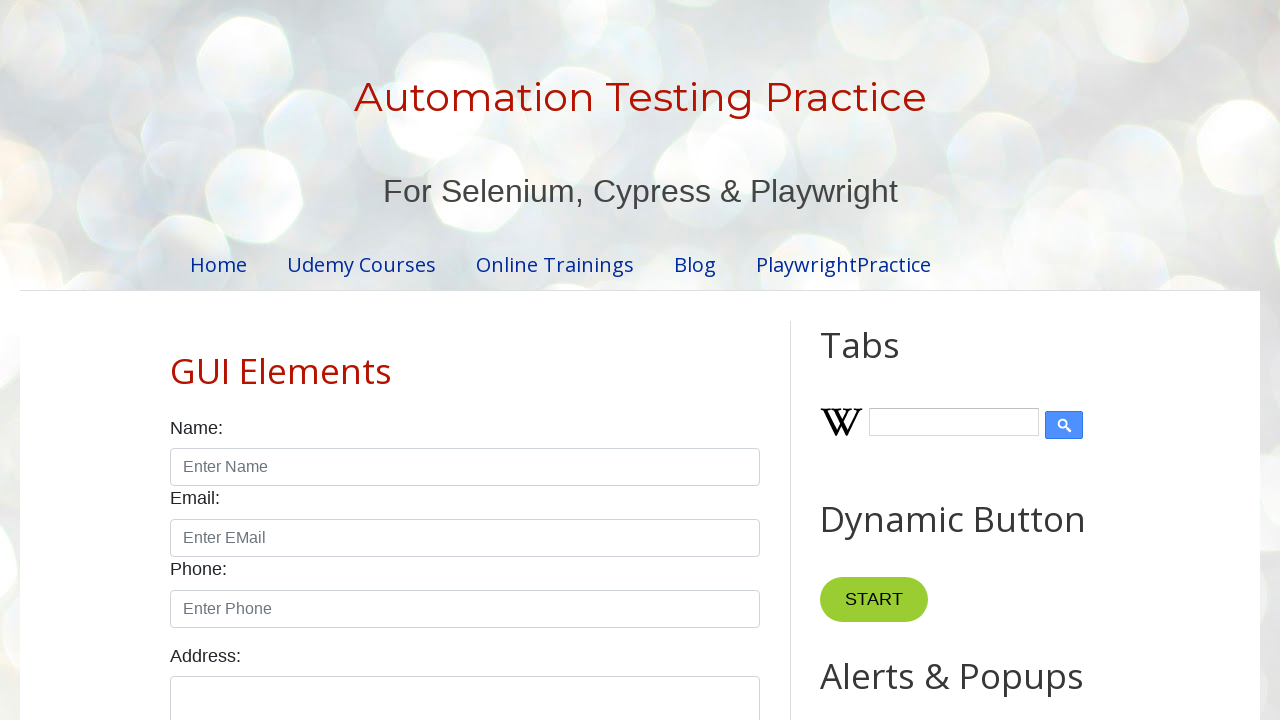

Entered 'Natalia' into the name input field on input#name
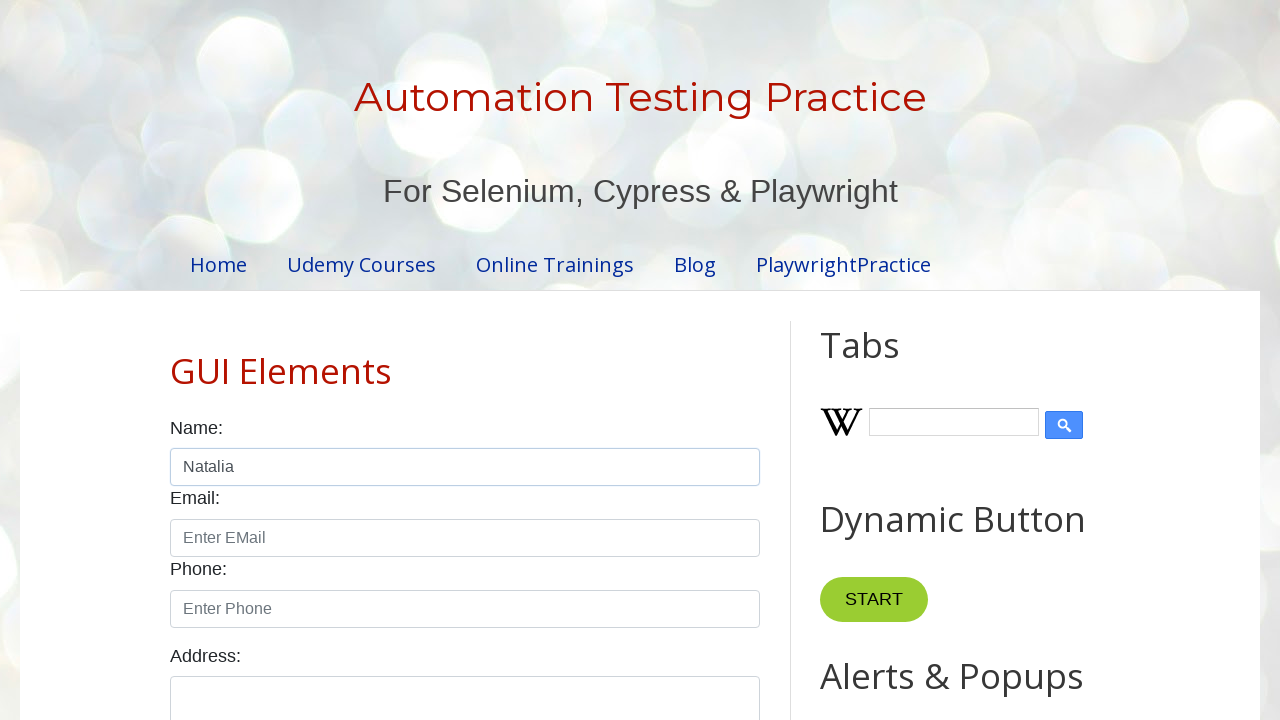

Verified that the name input field contains the value 'Natalia'
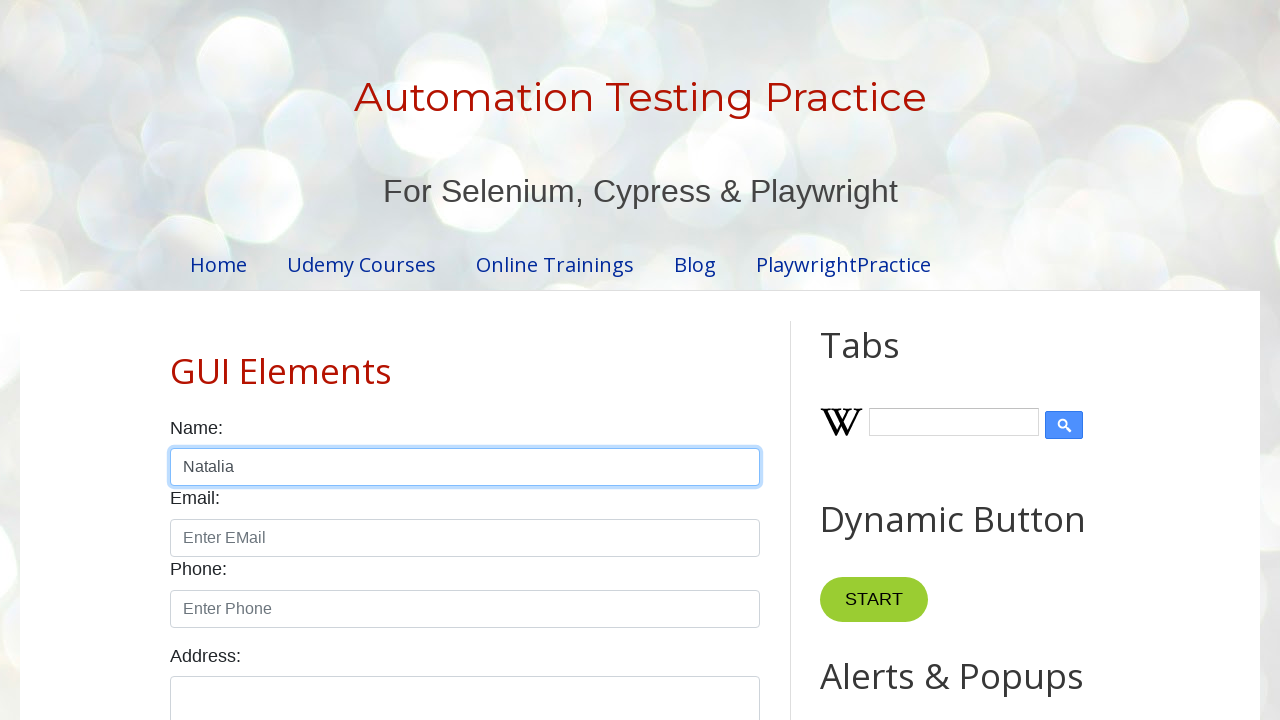

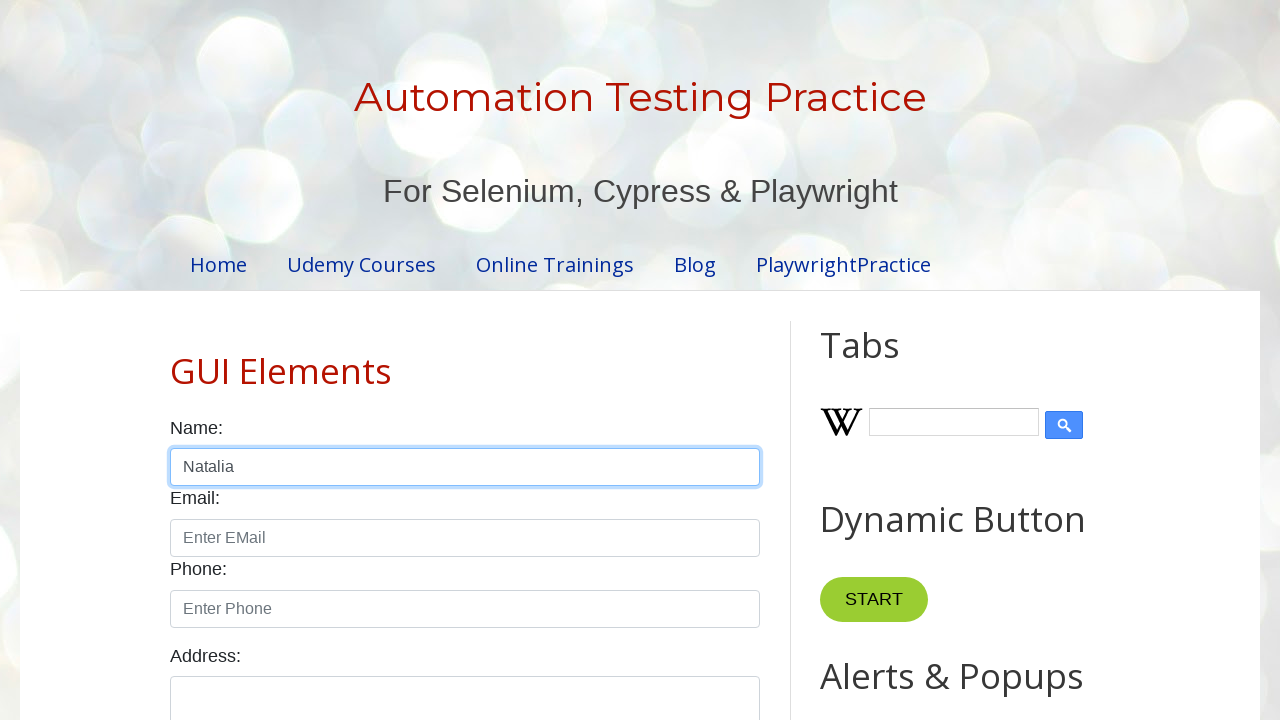